Navigates to the Checkboxes page and selects all checkboxes, then verifies all checkboxes are in selected state

Starting URL: https://the-internet.herokuapp.com

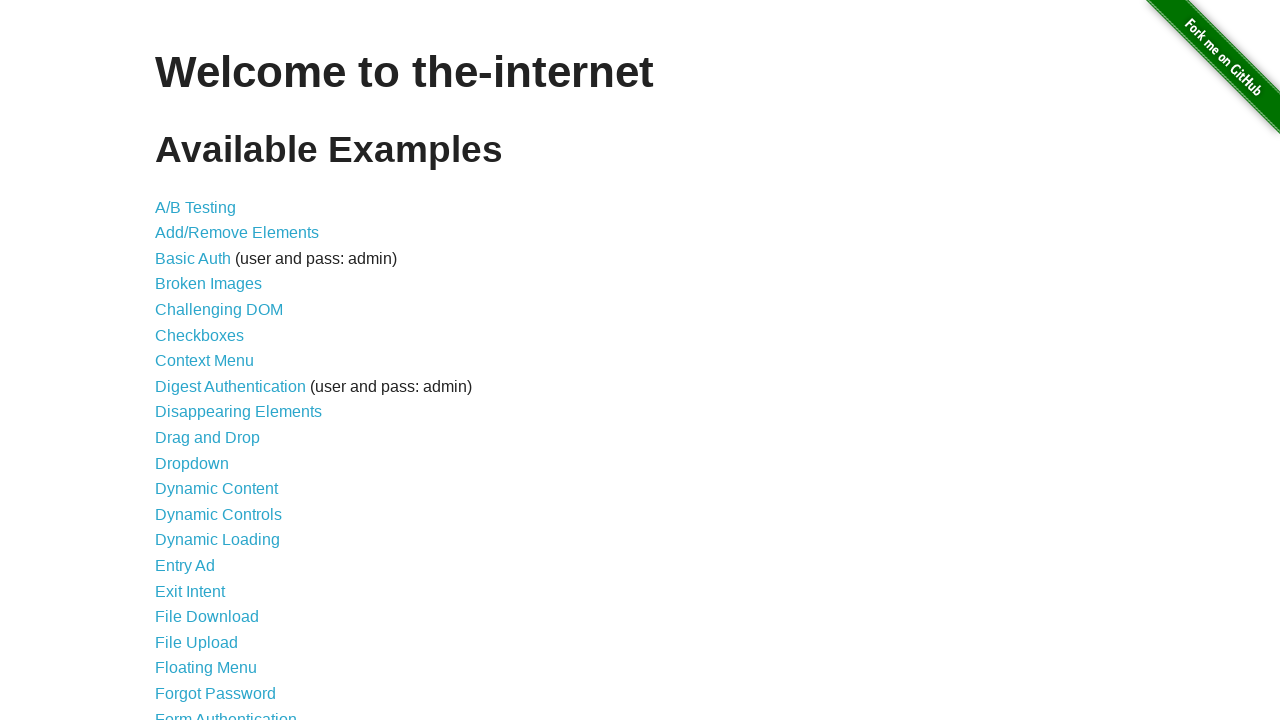

Clicked on Checkboxes link to navigate to the Checkboxes page at (200, 335) on a:text('Checkboxes')
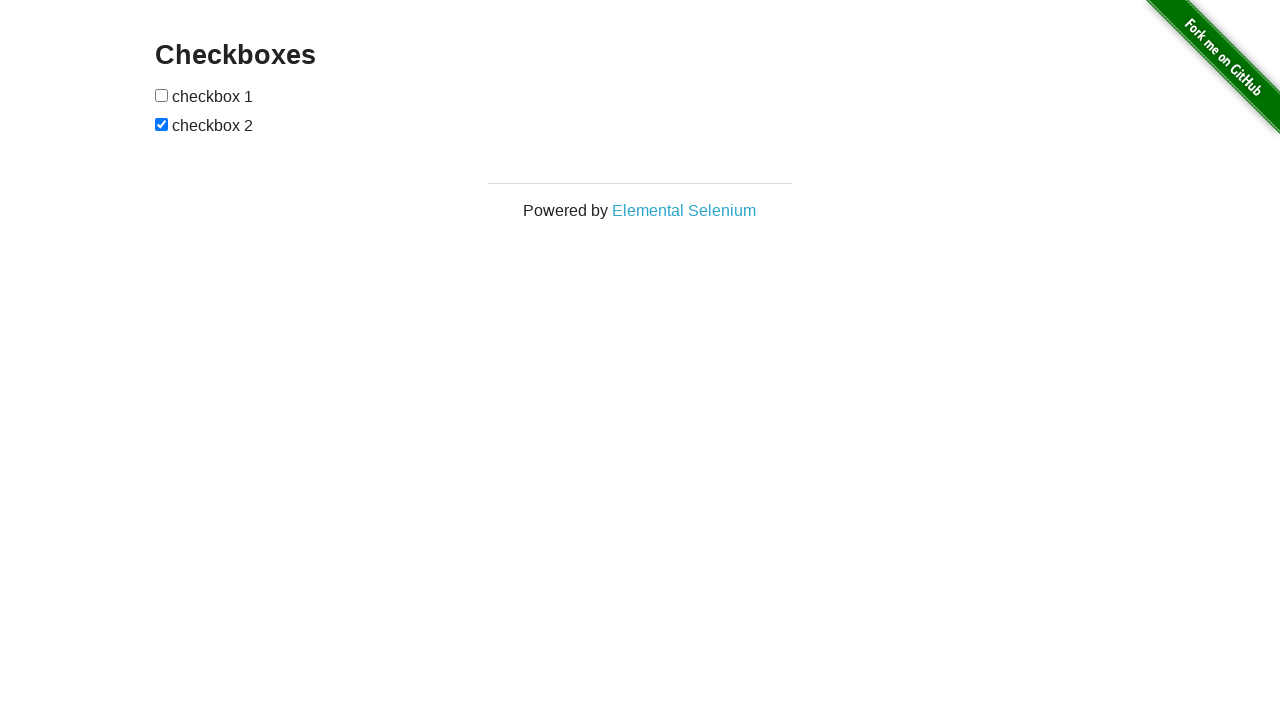

Waited for checkboxes to be visible on the page
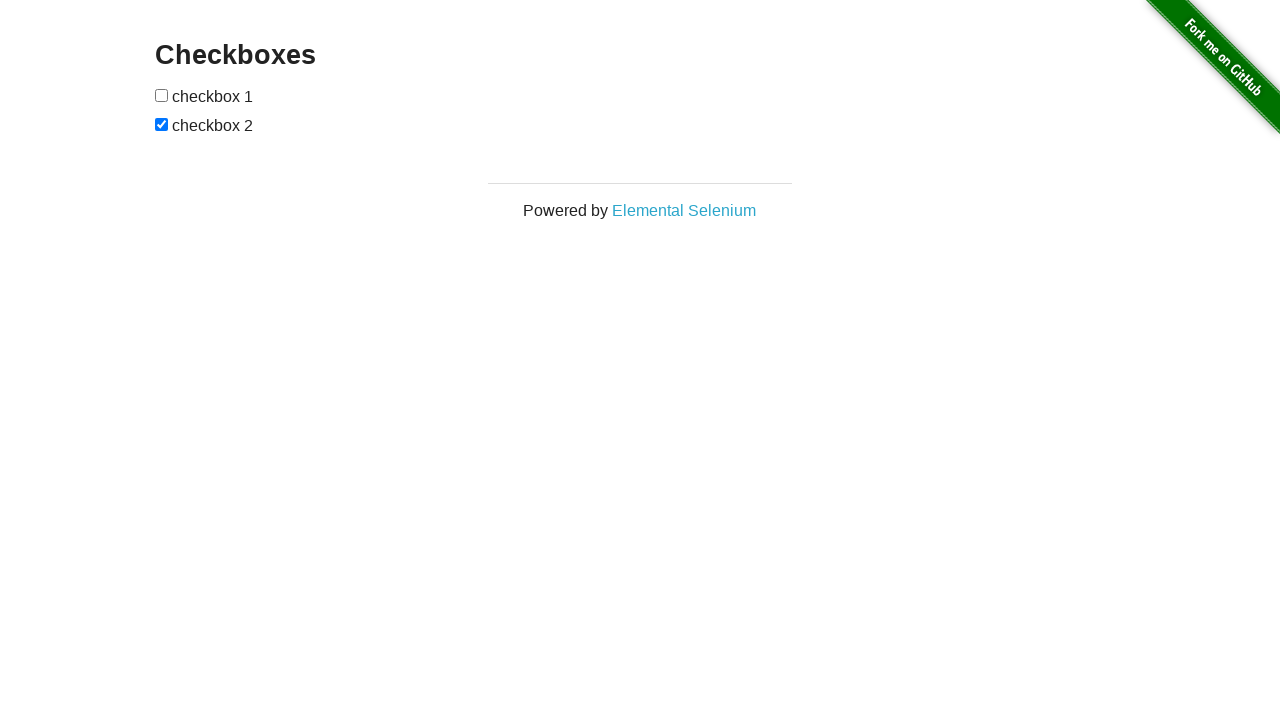

Located all checkboxes on the page
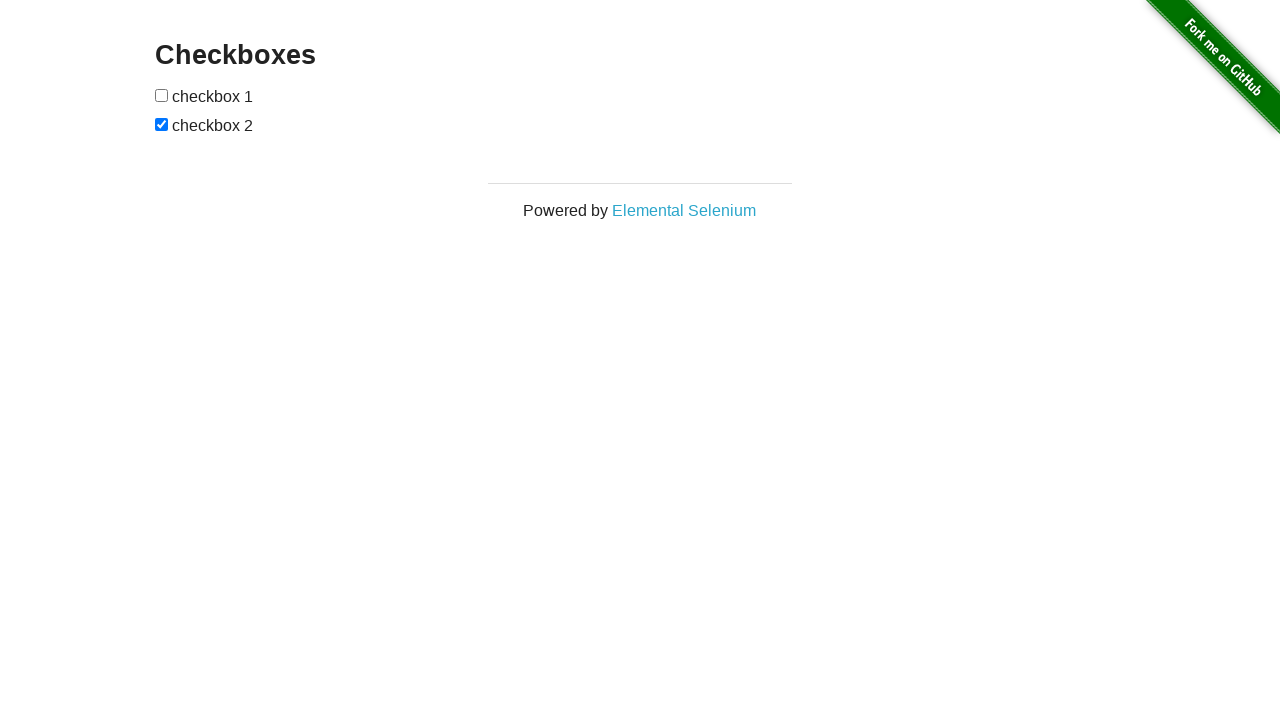

Found 2 checkboxes on the page
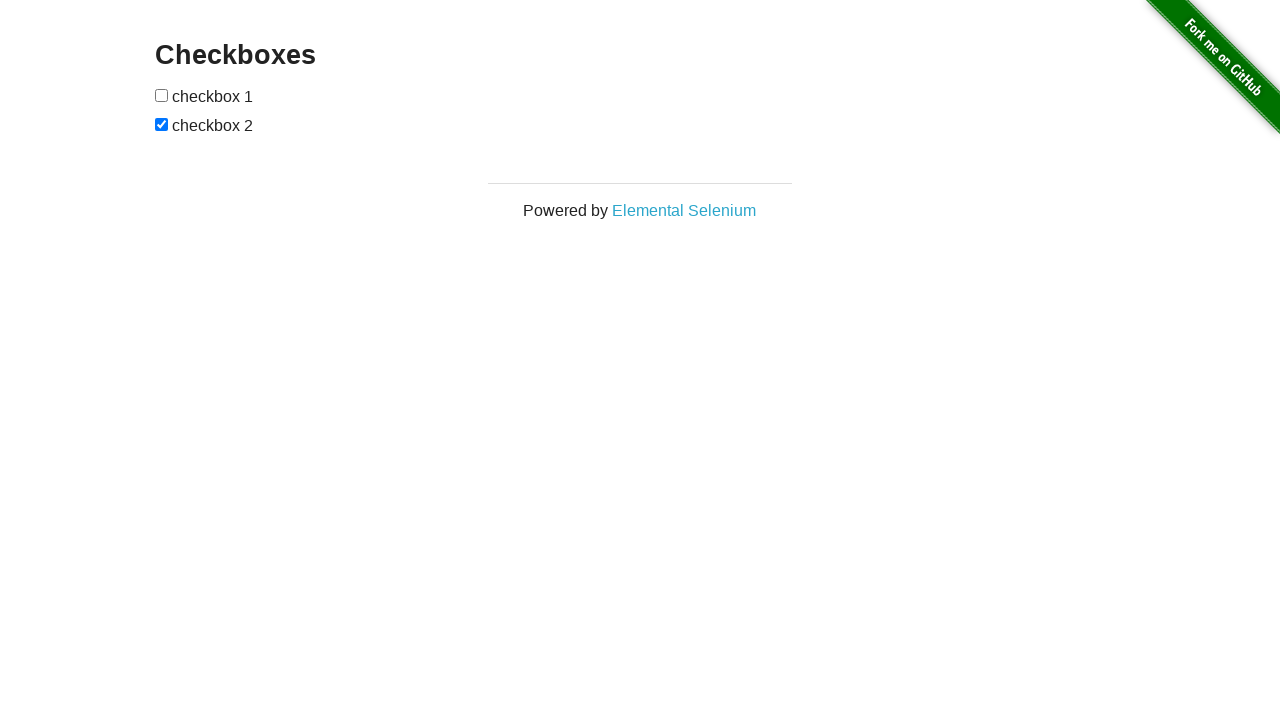

Selected checkbox 1 at (162, 95) on xpath=//input[@type='checkbox'] >> nth=0
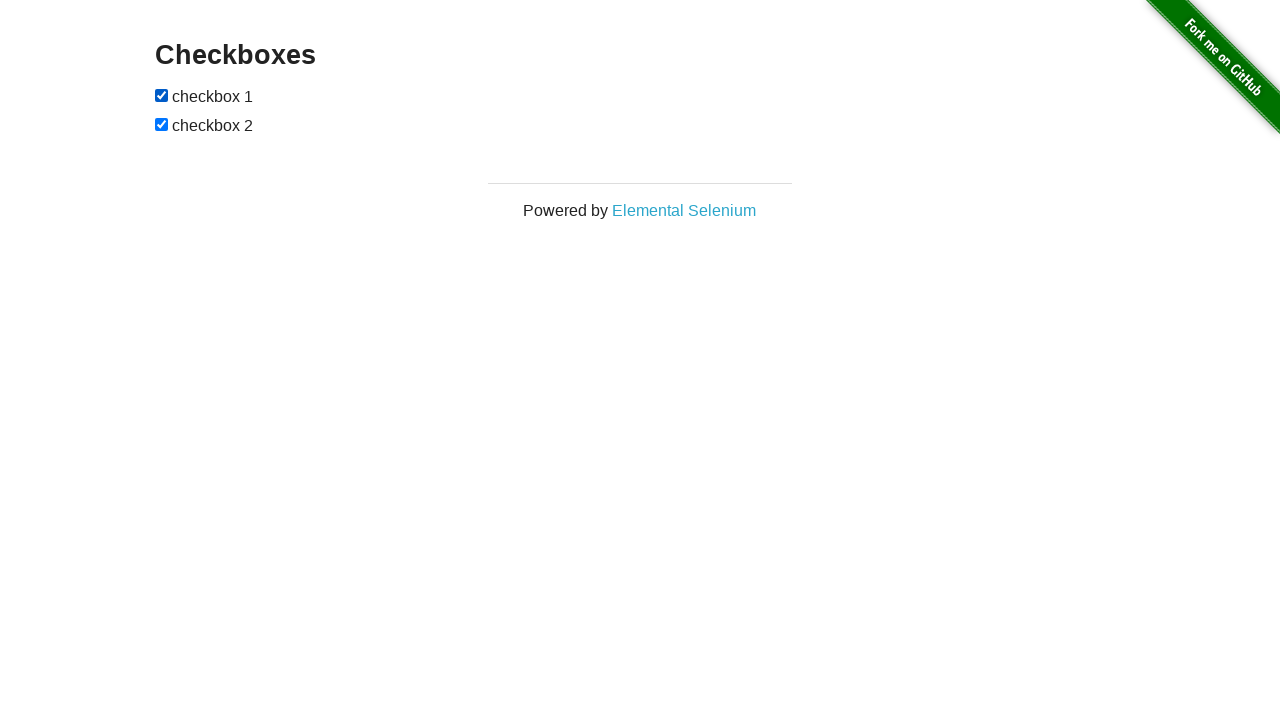

Verified checkbox 1 is selected
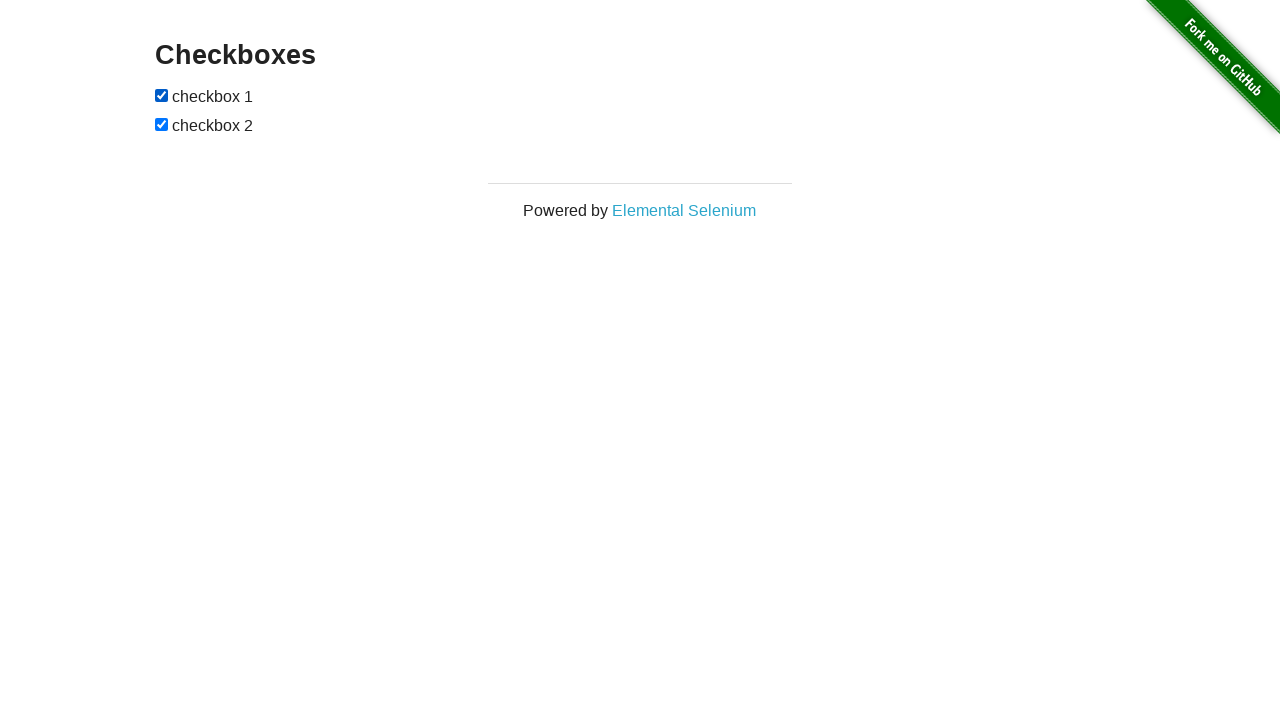

Verified checkbox 2 is selected
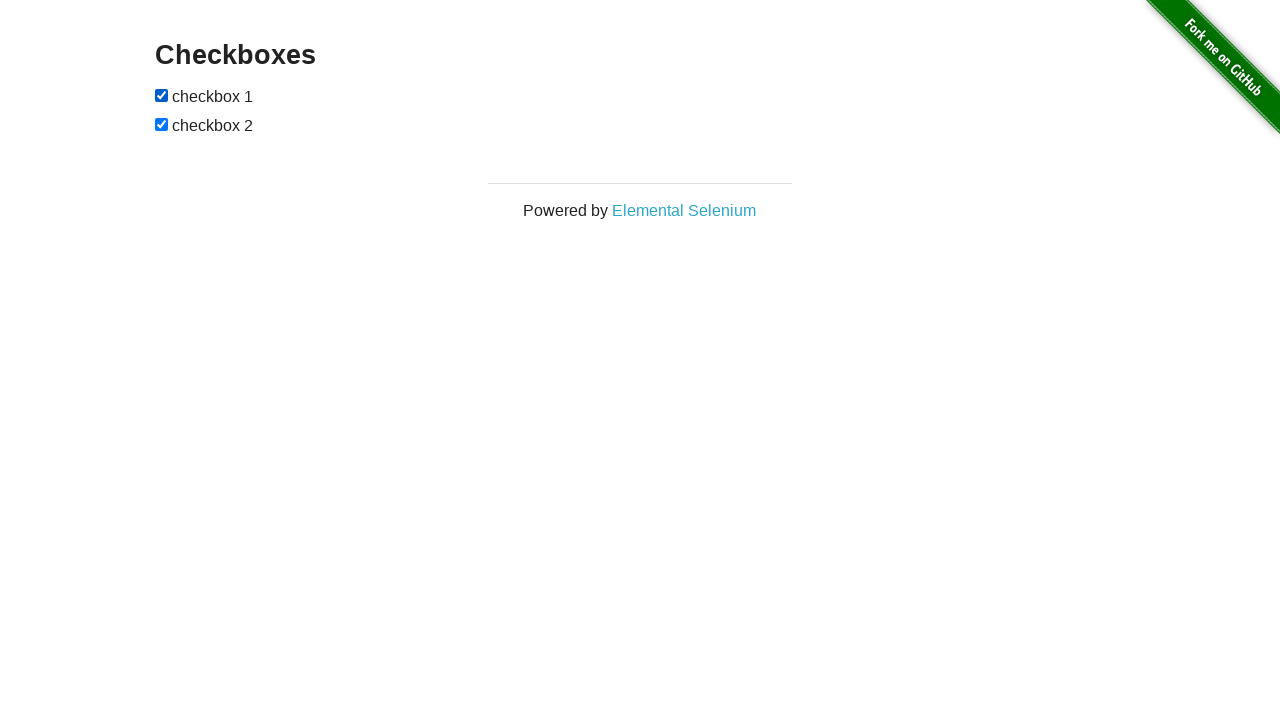

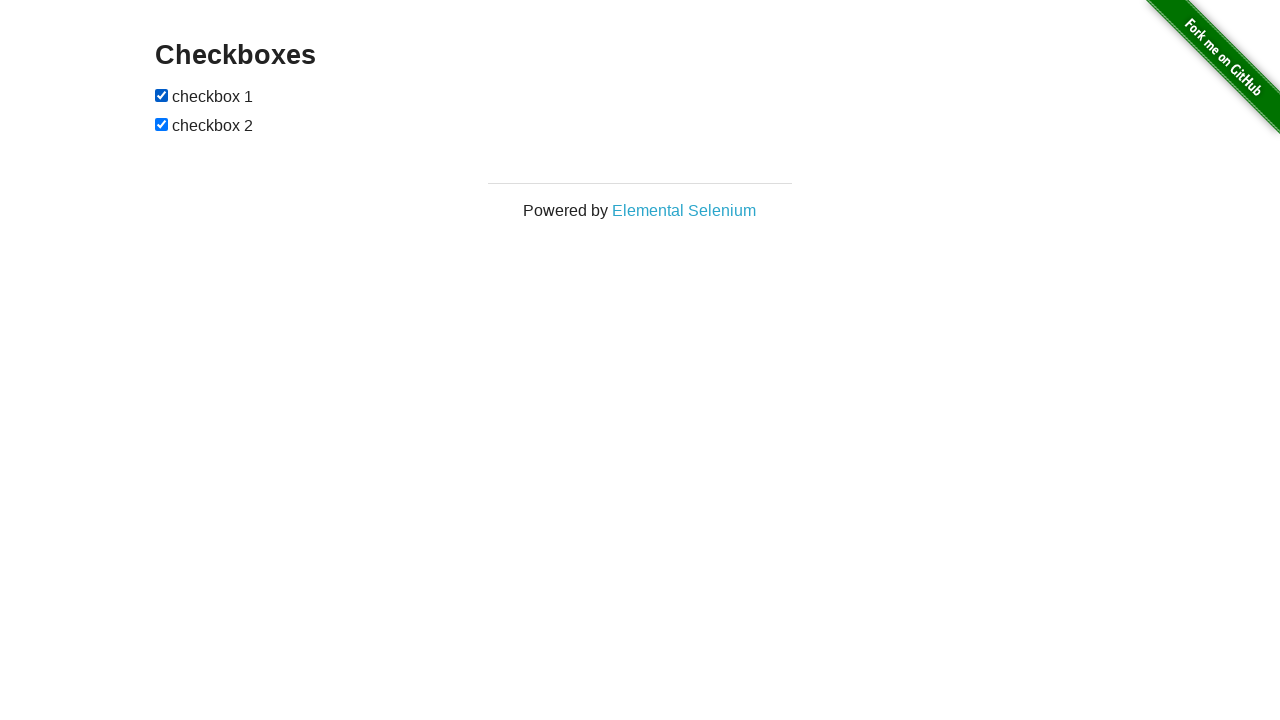